Tests that edits are saved when the input loses focus (blur event)

Starting URL: https://demo.playwright.dev/todomvc

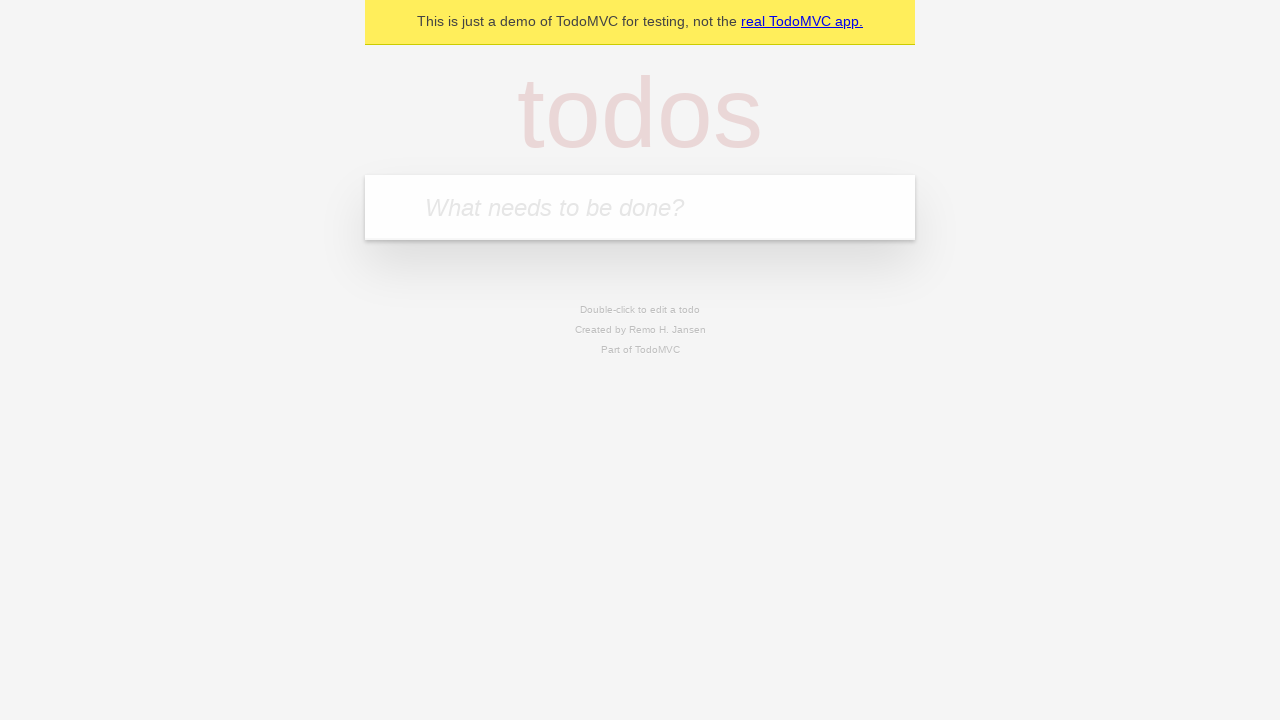

Filled new todo input with 'buy some cheese' on .new-todo
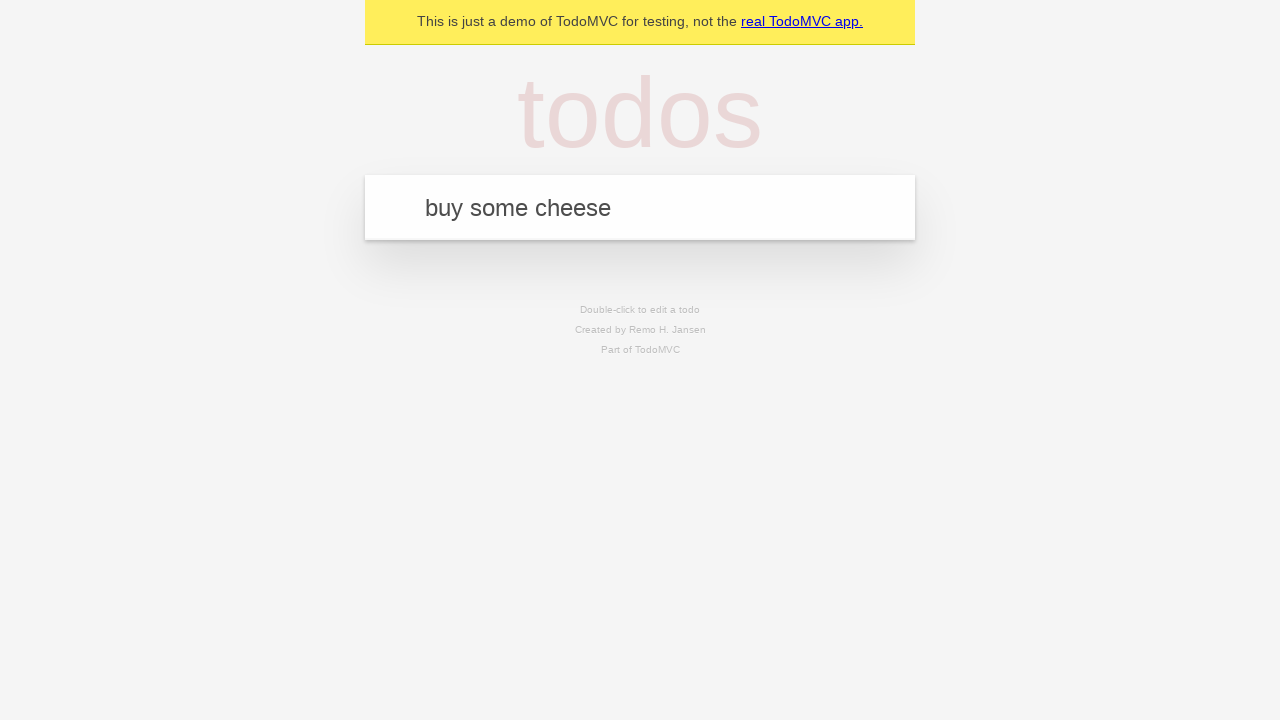

Pressed Enter to create first todo on .new-todo
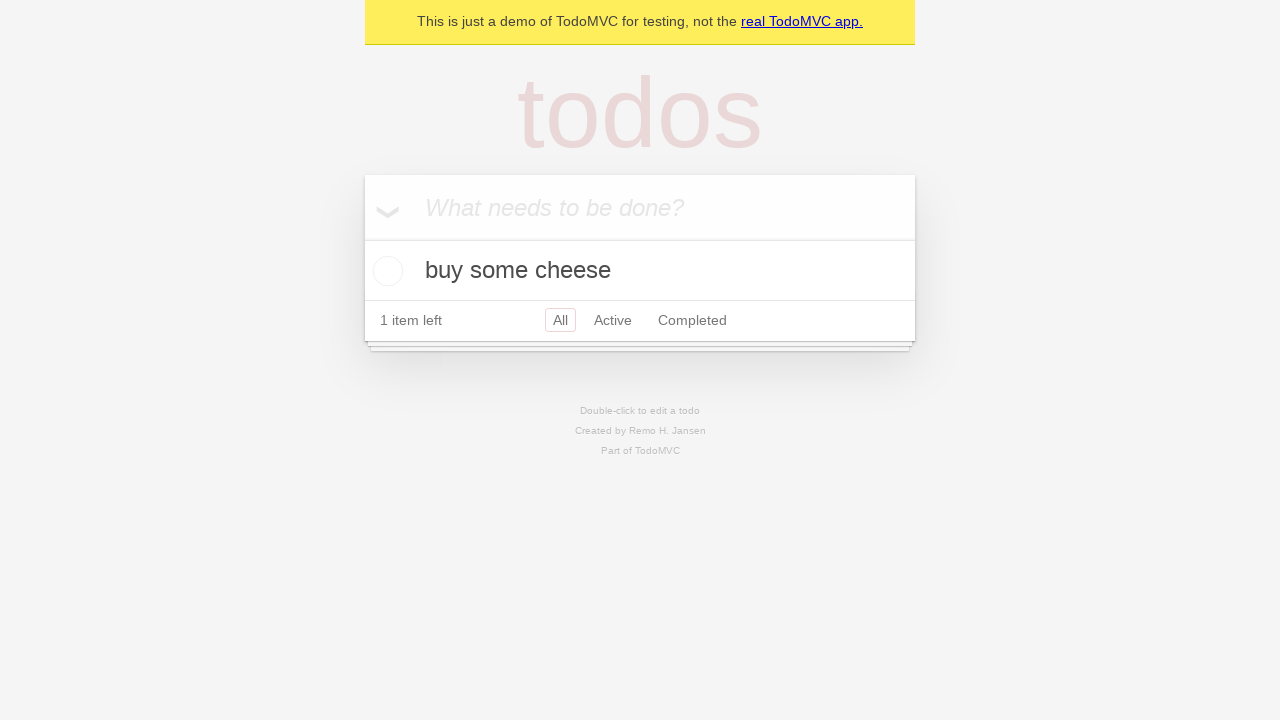

Filled new todo input with 'feed the cat' on .new-todo
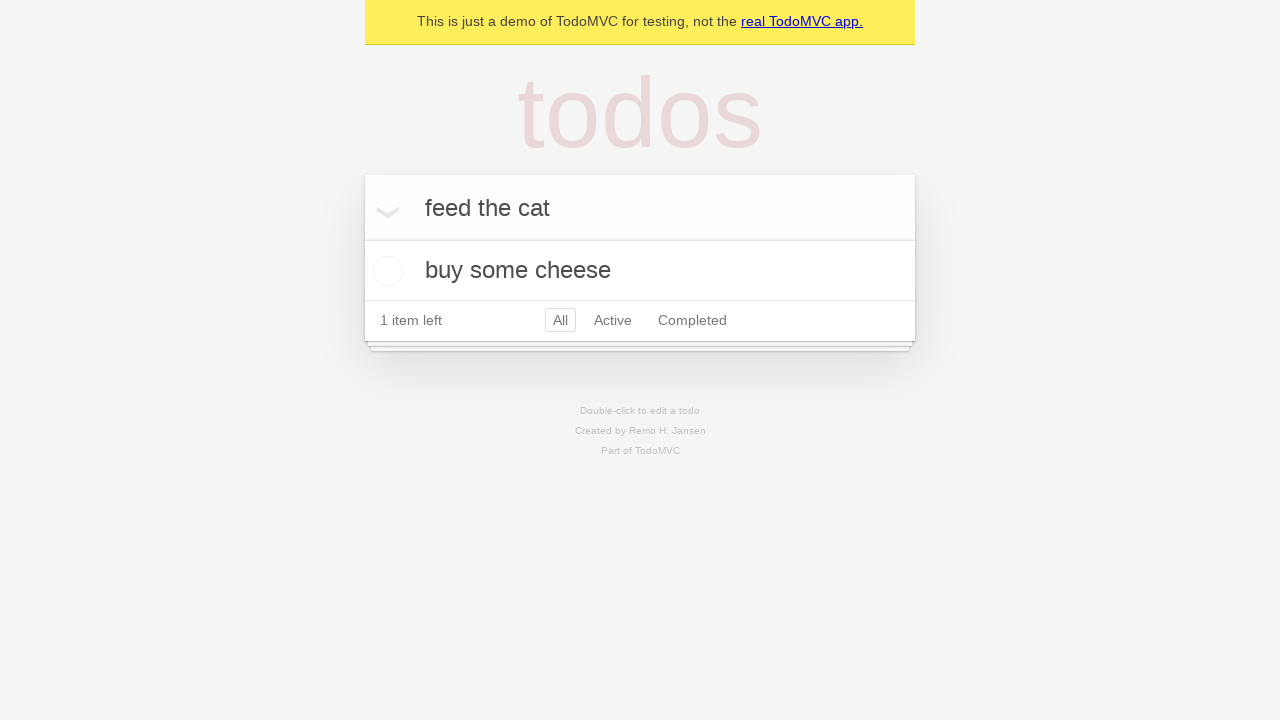

Pressed Enter to create second todo on .new-todo
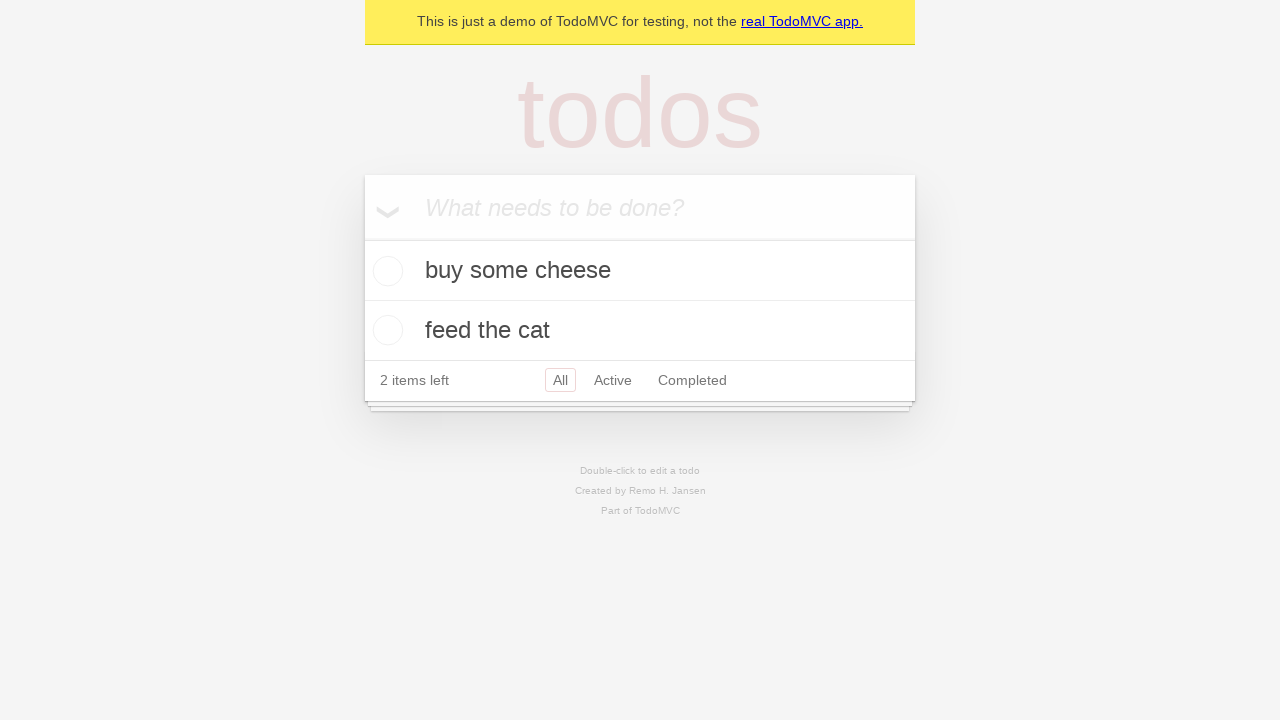

Filled new todo input with 'book a doctors appointment' on .new-todo
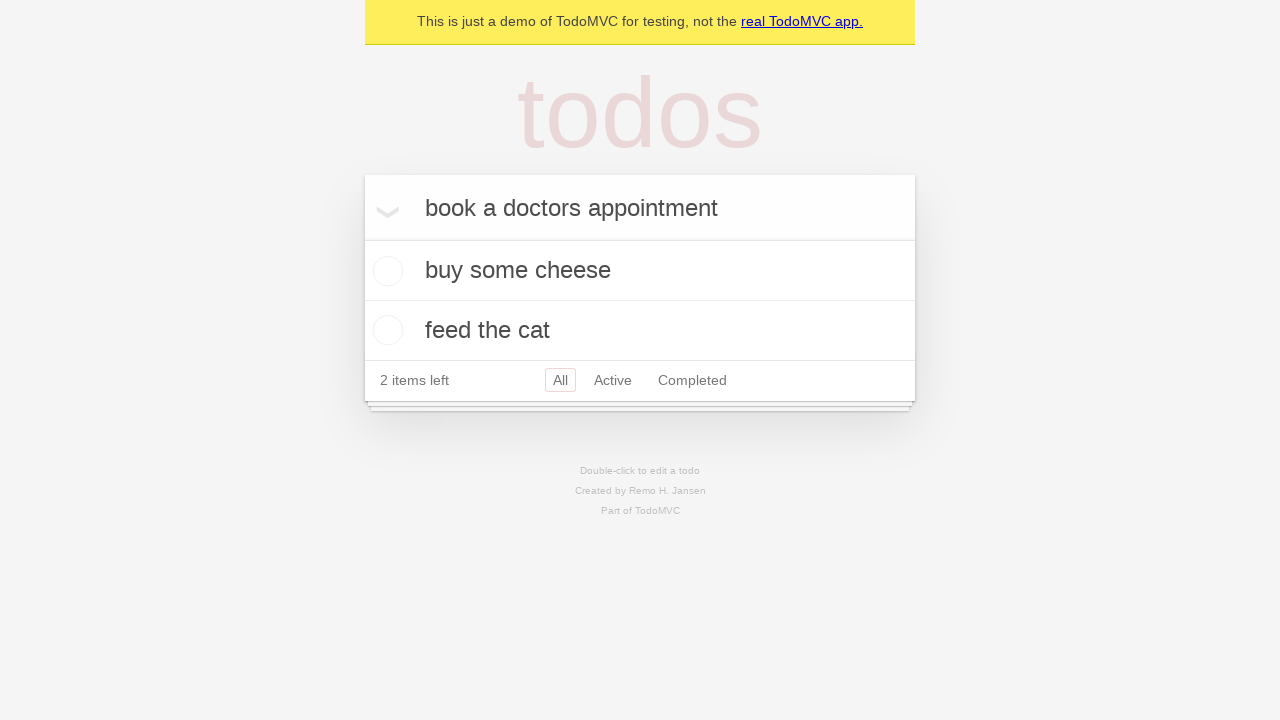

Pressed Enter to create third todo on .new-todo
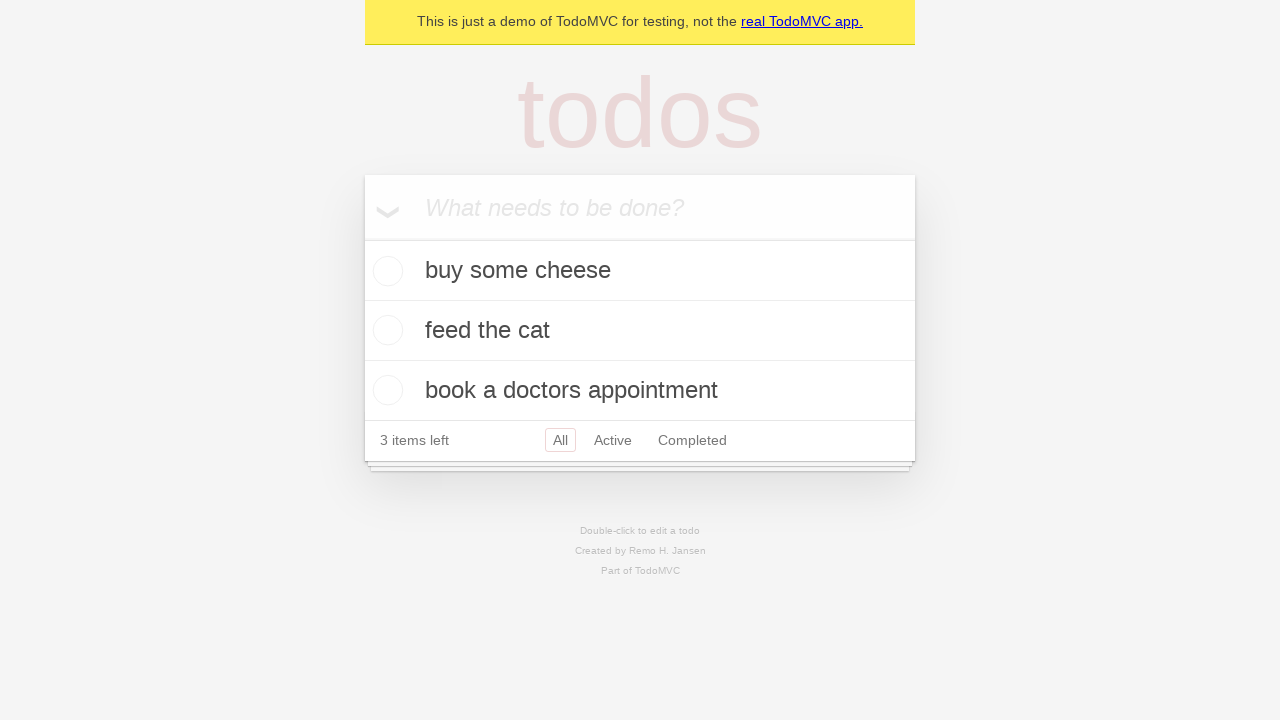

Double-clicked second todo item to enter edit mode at (640, 331) on .todo-list li >> nth=1
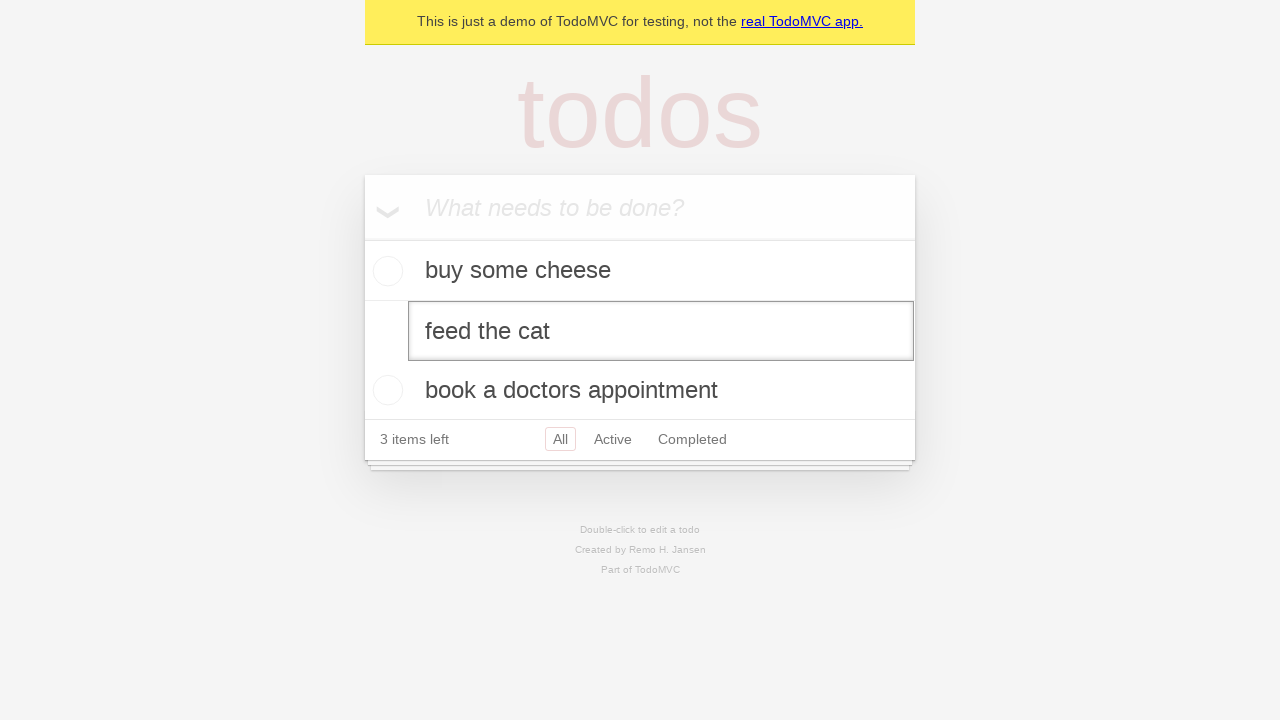

Filled edit field with 'buy some sausages' on .todo-list li >> nth=1 >> .edit
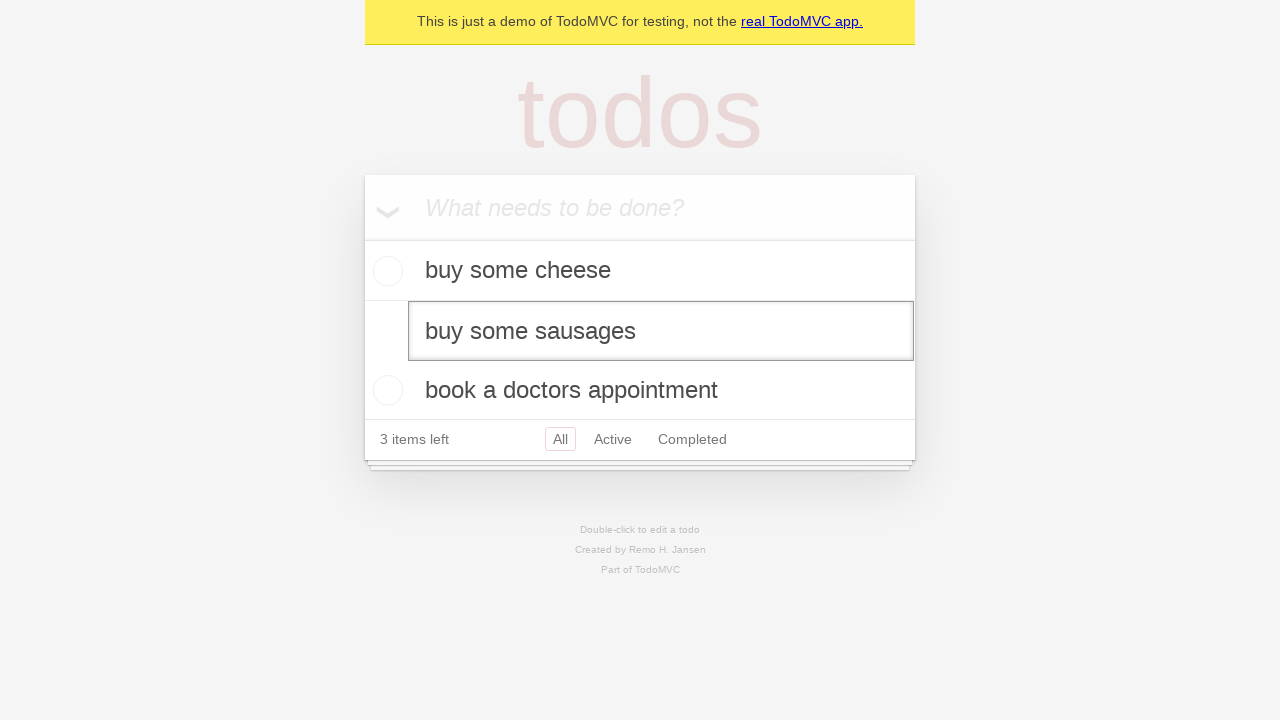

Dispatched blur event on edit field to save changes
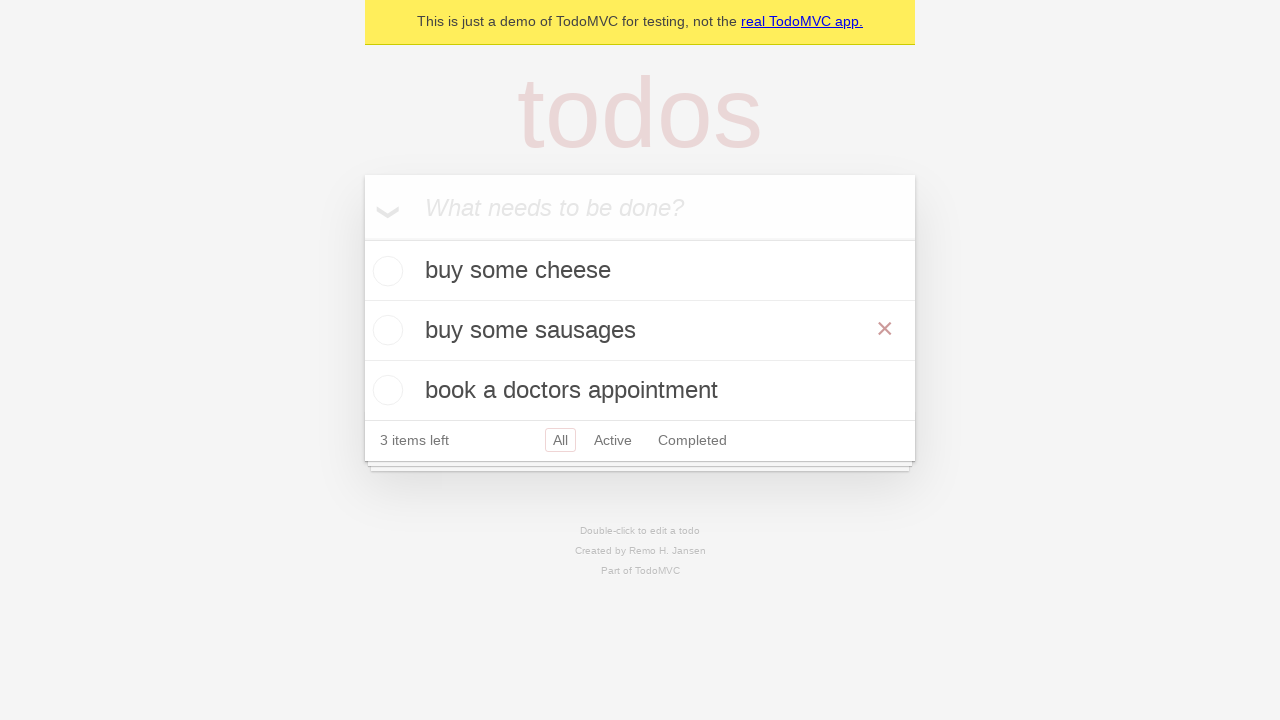

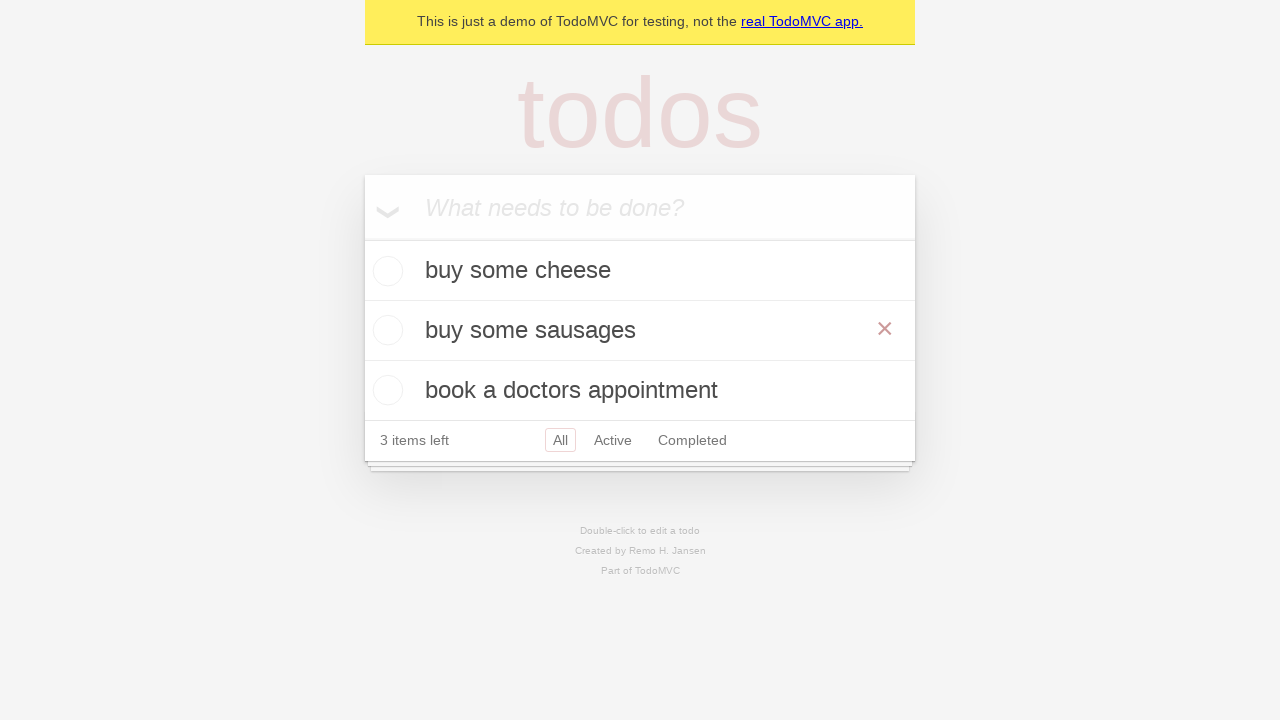